Tests that Clear completed button is hidden when there are no completed items

Starting URL: https://demo.playwright.dev/todomvc

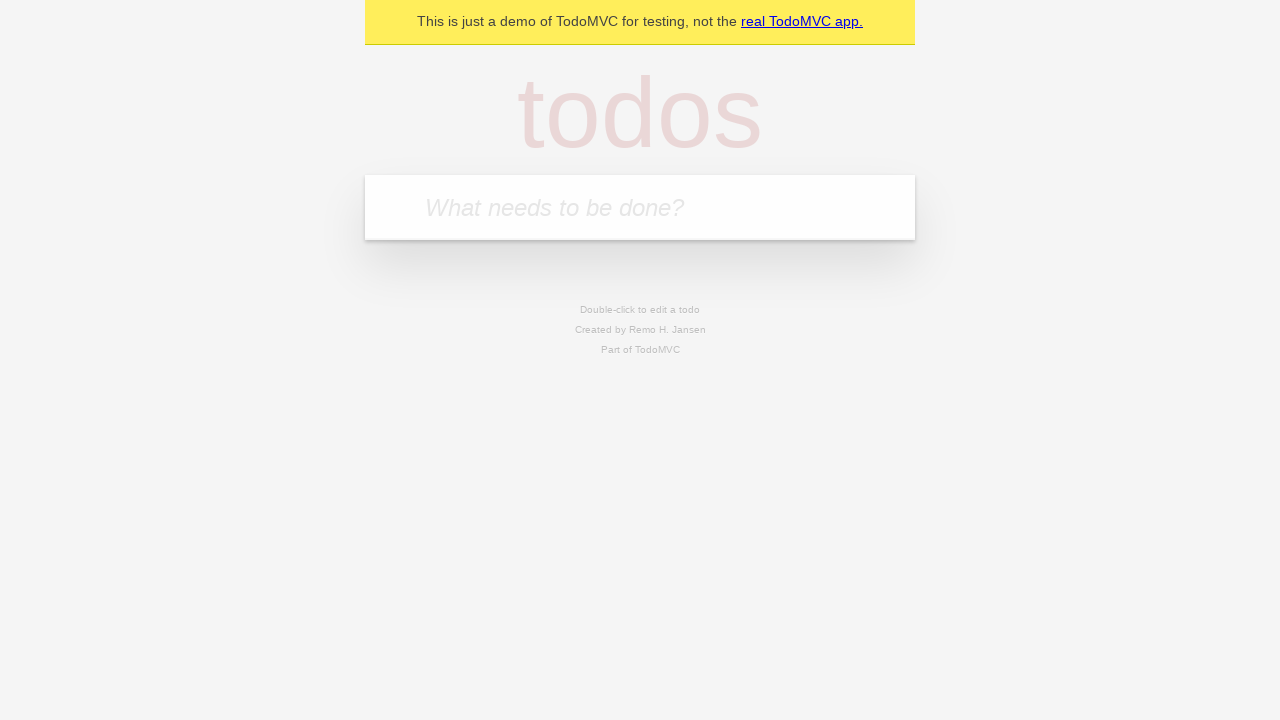

Filled todo input with 'buy some cheese' on internal:attr=[placeholder="What needs to be done?"i]
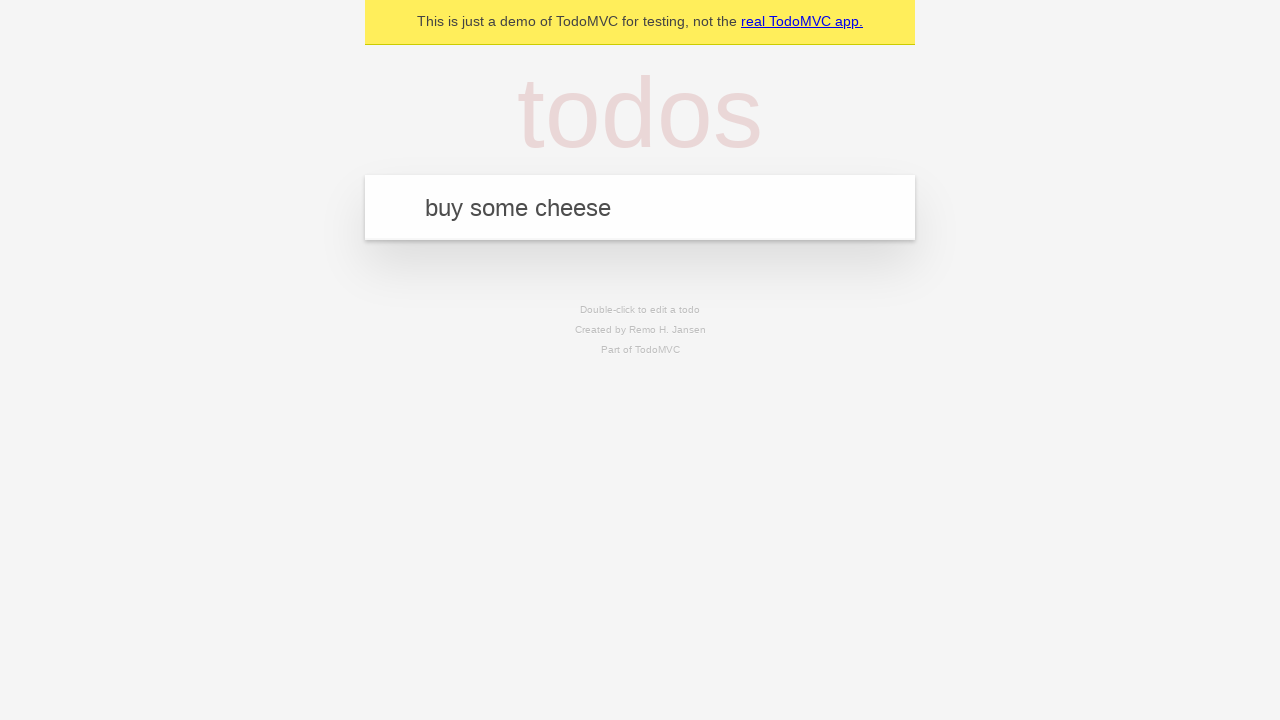

Pressed Enter to add 'buy some cheese' to todo list on internal:attr=[placeholder="What needs to be done?"i]
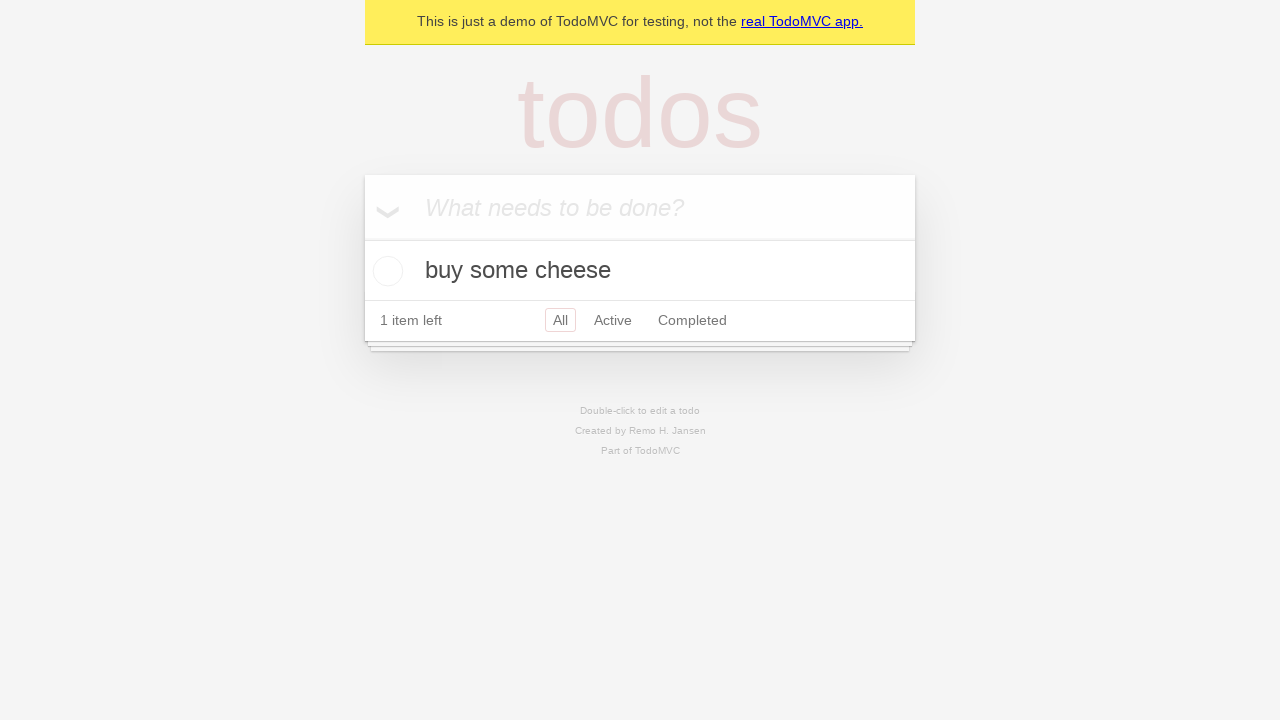

Filled todo input with 'feed the cat' on internal:attr=[placeholder="What needs to be done?"i]
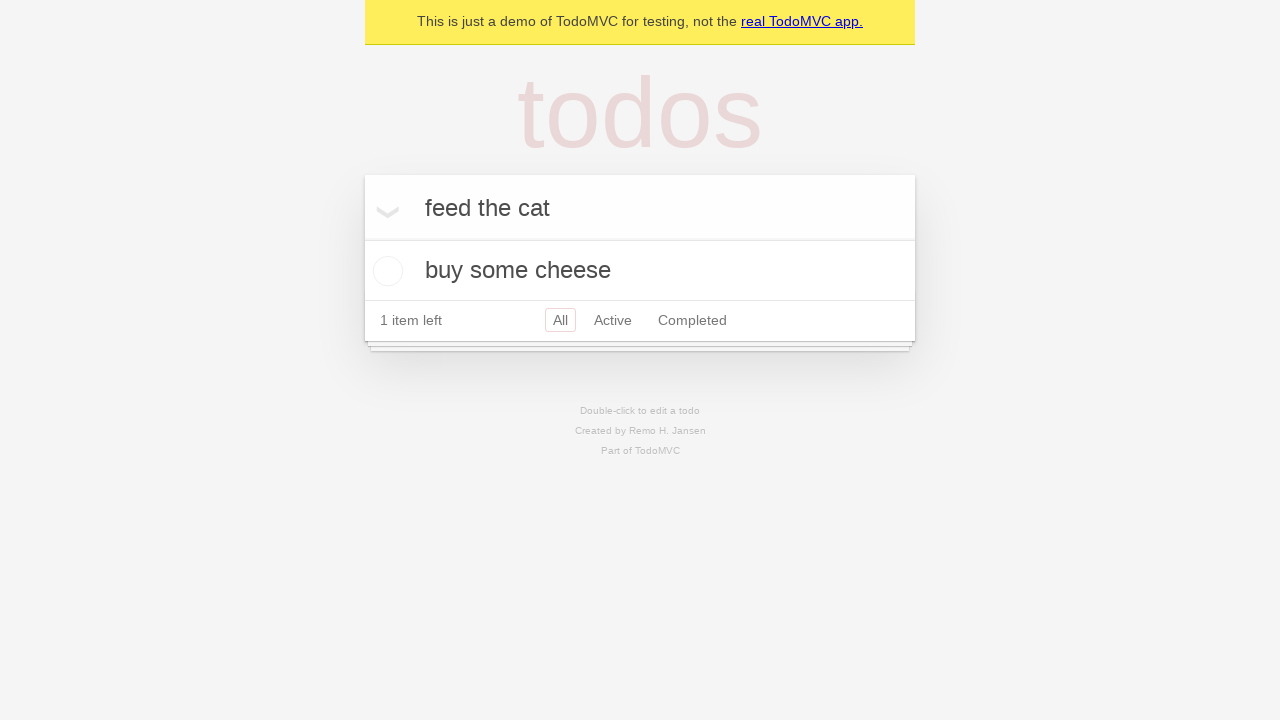

Pressed Enter to add 'feed the cat' to todo list on internal:attr=[placeholder="What needs to be done?"i]
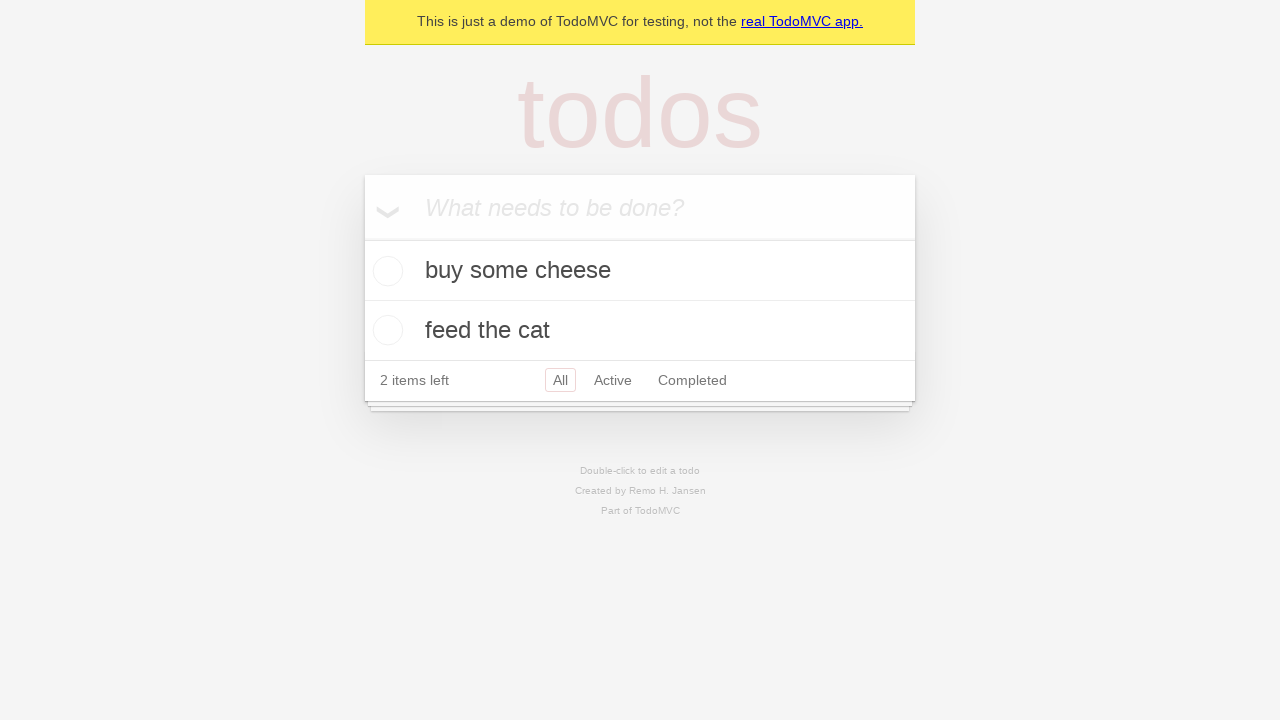

Filled todo input with 'book a doctors appointment' on internal:attr=[placeholder="What needs to be done?"i]
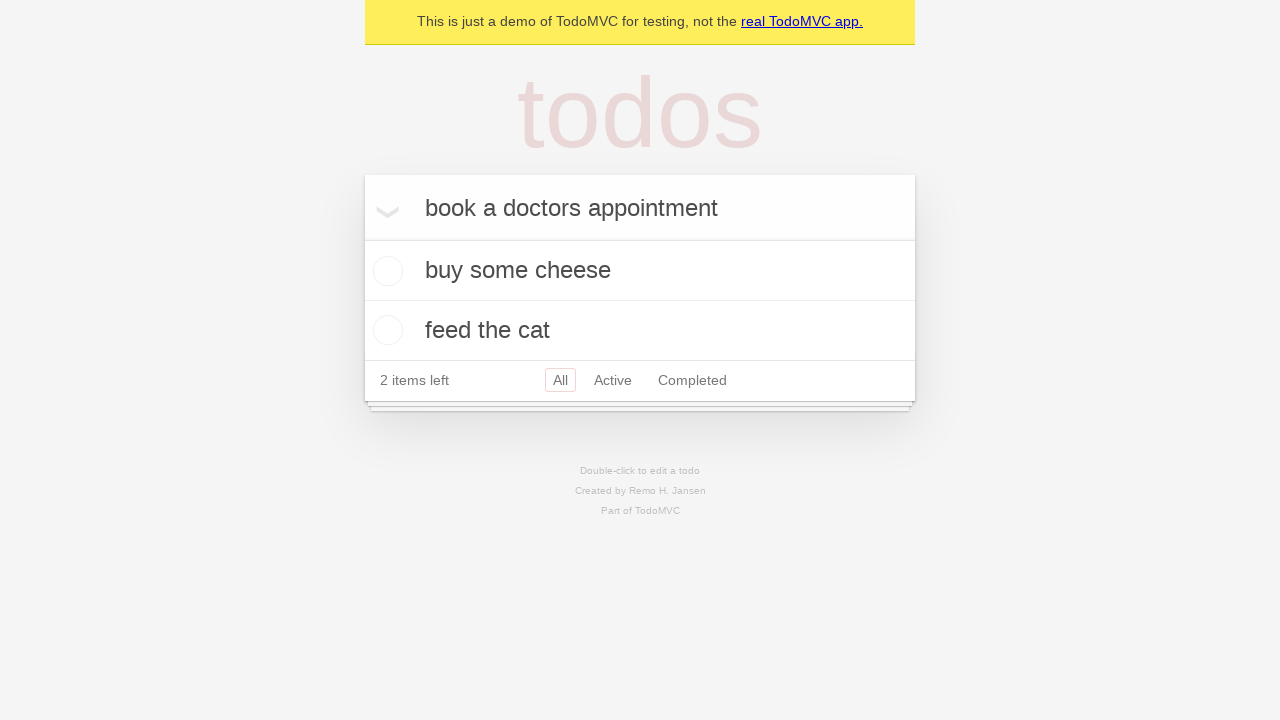

Pressed Enter to add 'book a doctors appointment' to todo list on internal:attr=[placeholder="What needs to be done?"i]
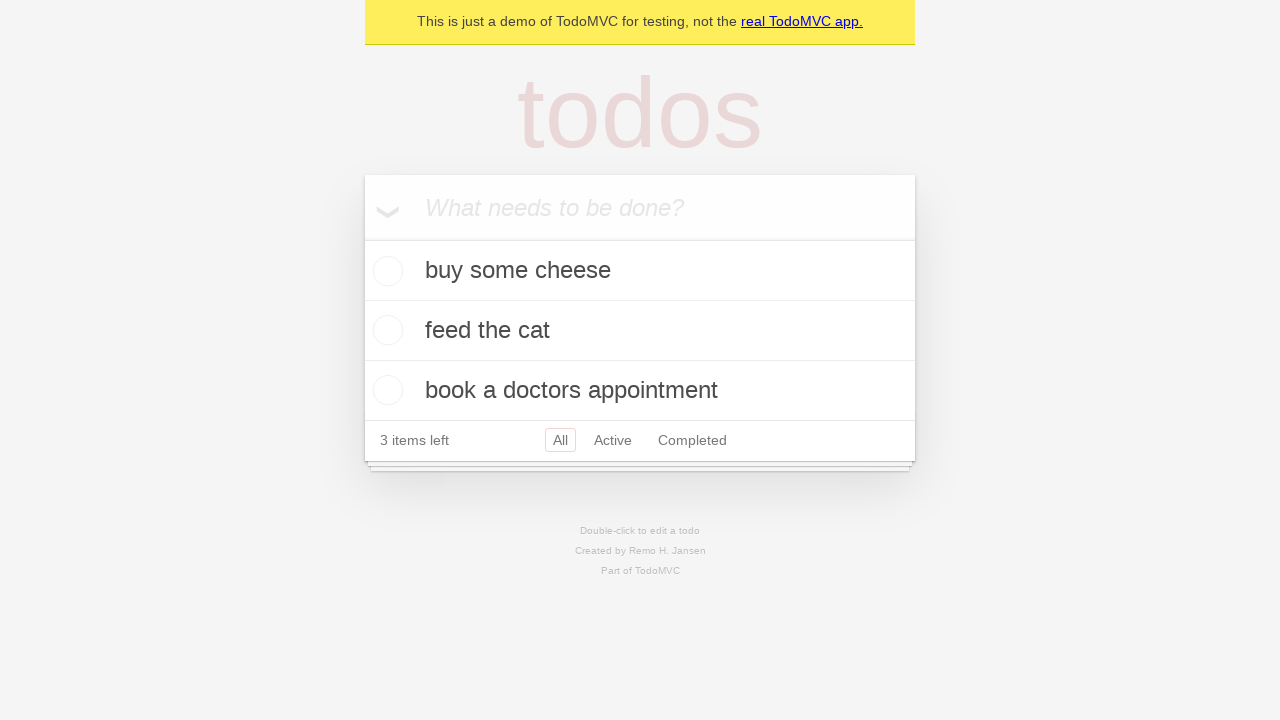

Checked the first todo item as completed at (385, 271) on .todo-list li .toggle >> nth=0
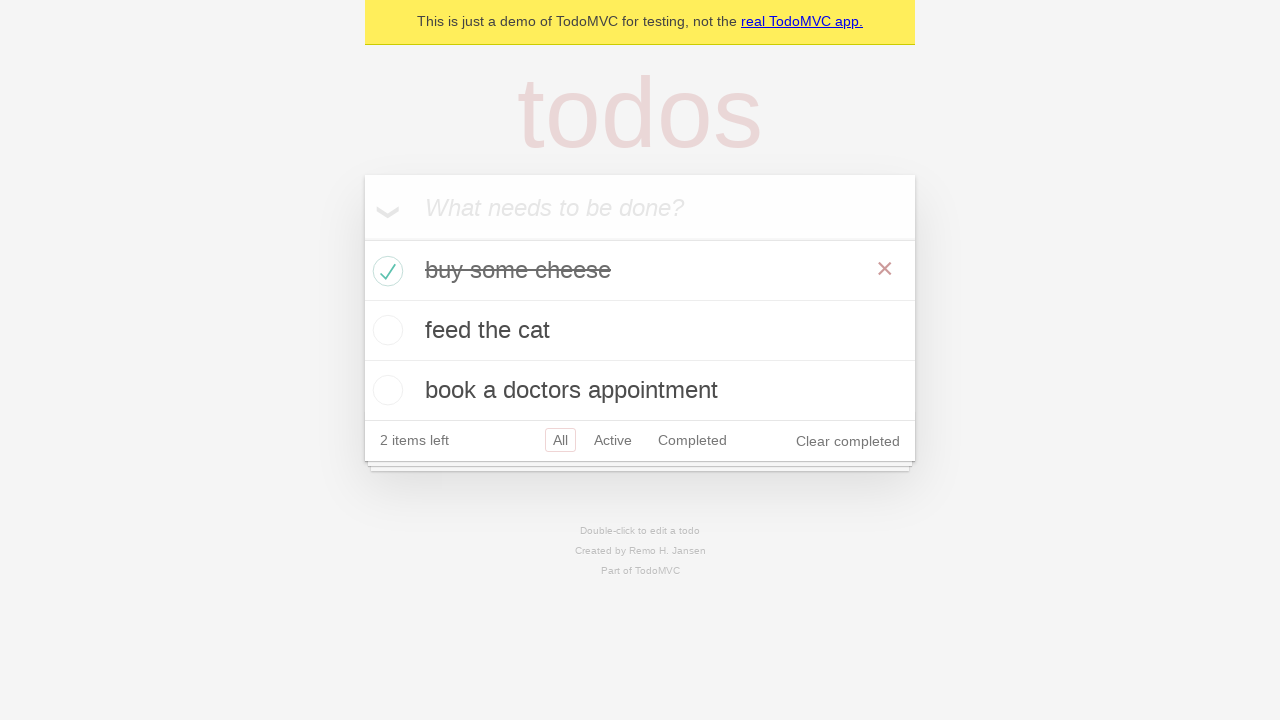

Clicked 'Clear completed' button to remove completed todos at (848, 441) on internal:role=button[name="Clear completed"i]
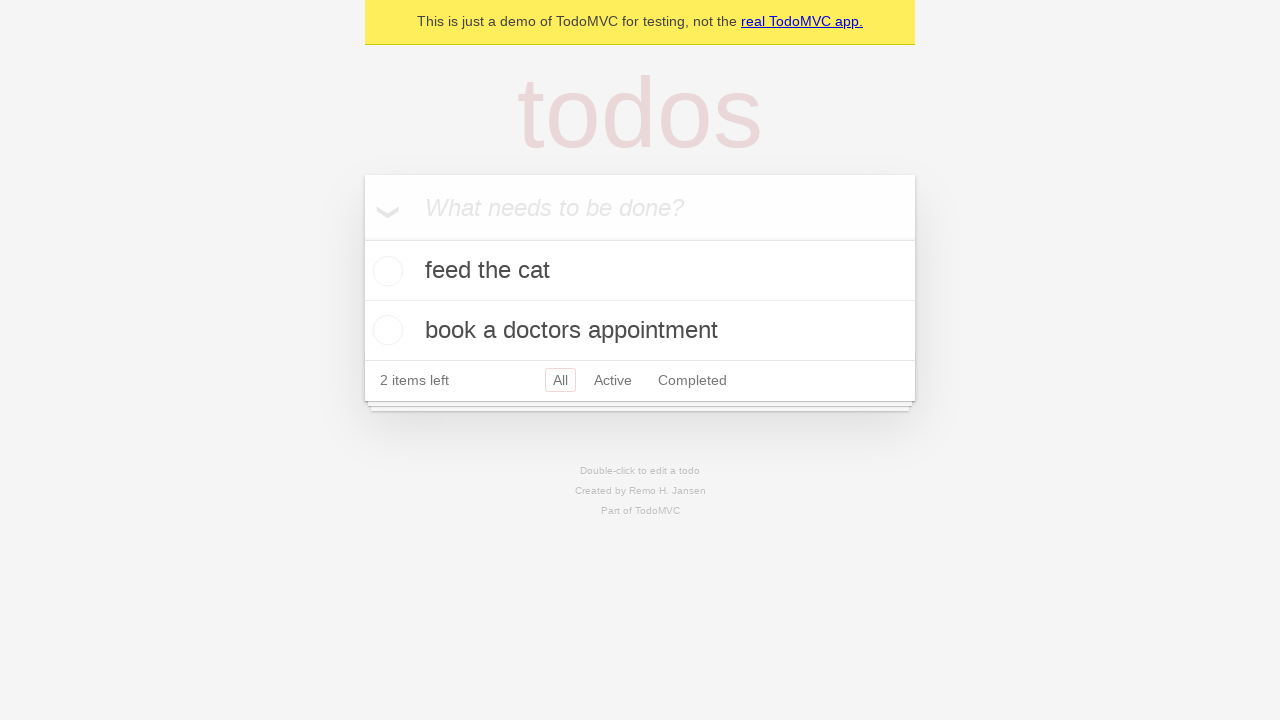

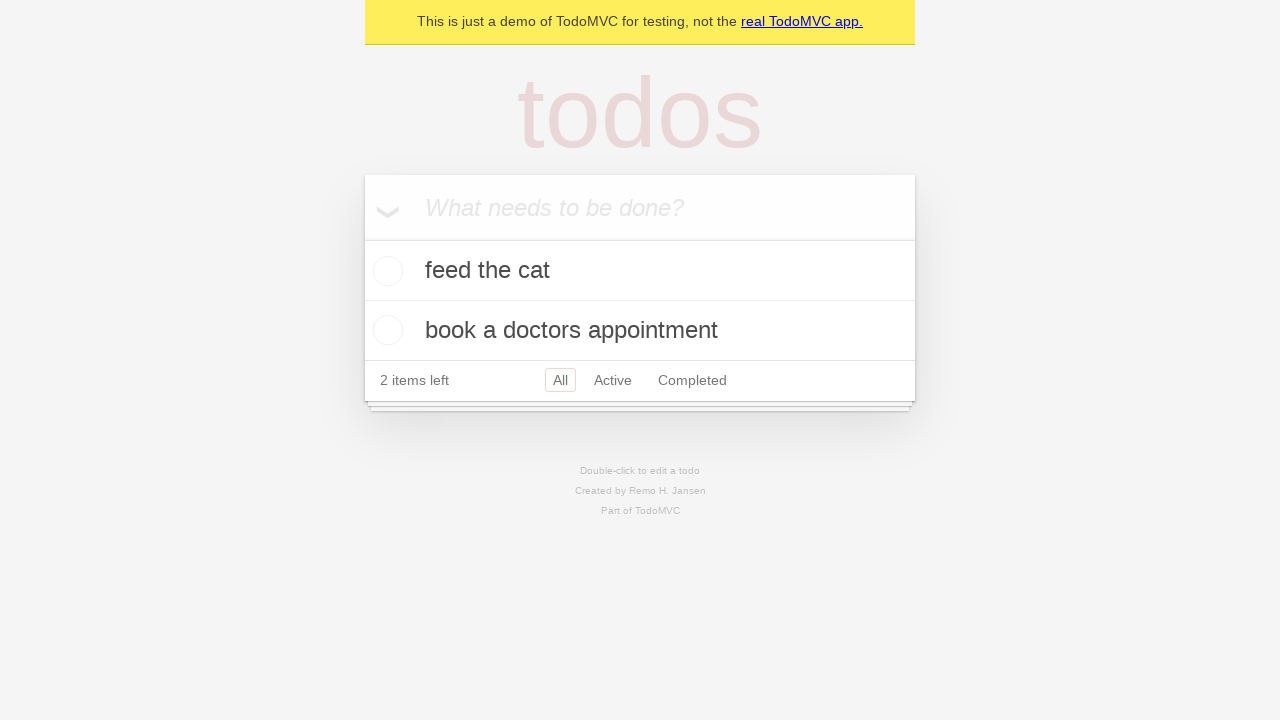